Tests drag and drop functionality by dragging an element and dropping it onto a target area

Starting URL: https://demoqa.com/droppable

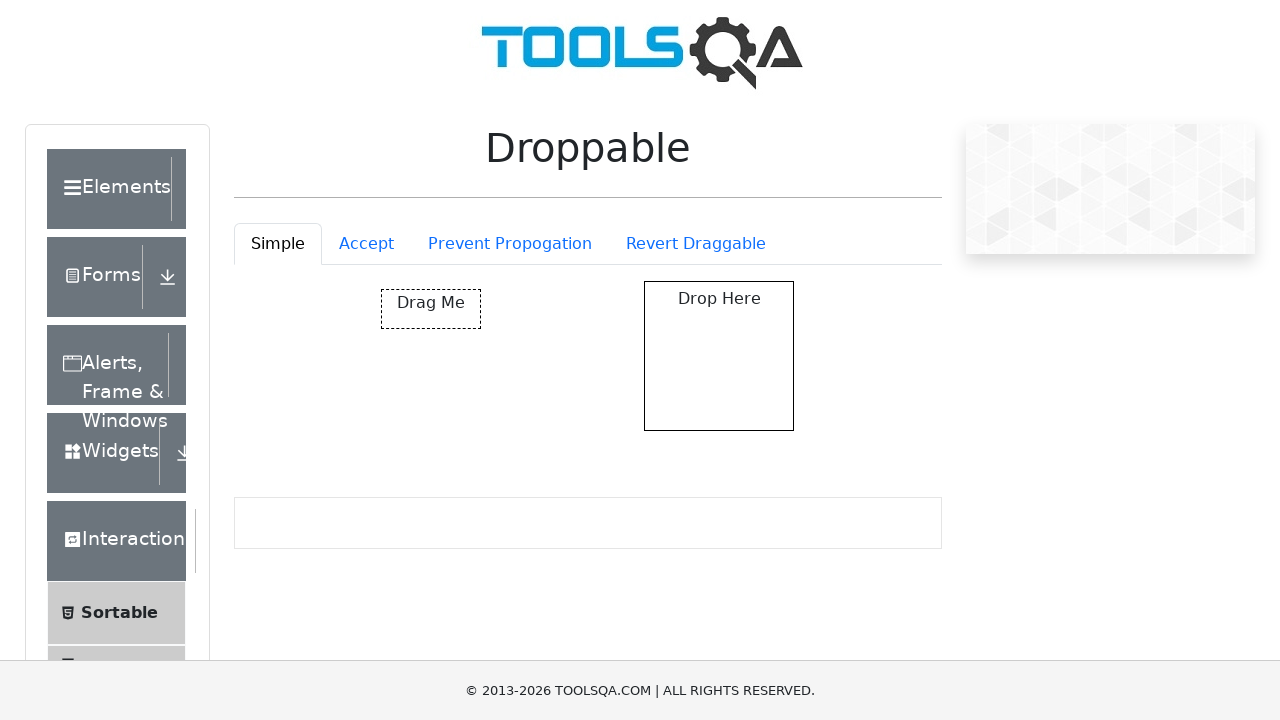

Dragged element with id 'draggable' and dropped it onto target with id 'droppable' at (719, 356)
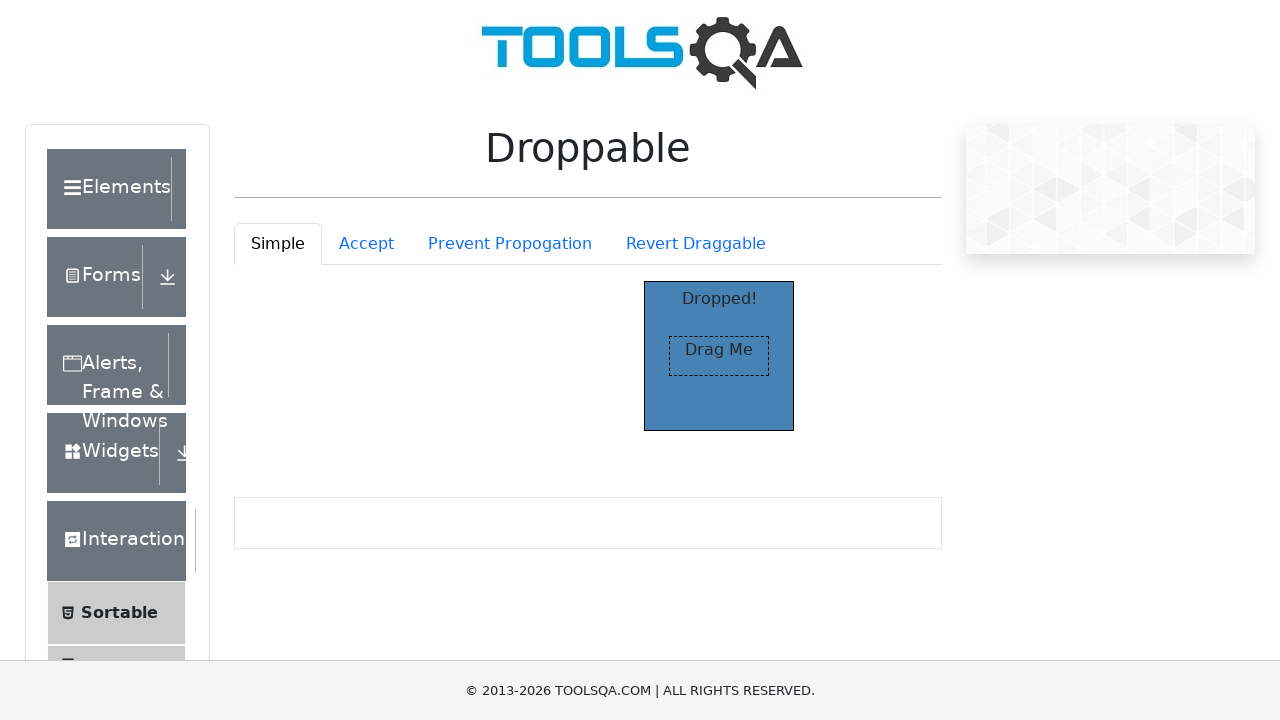

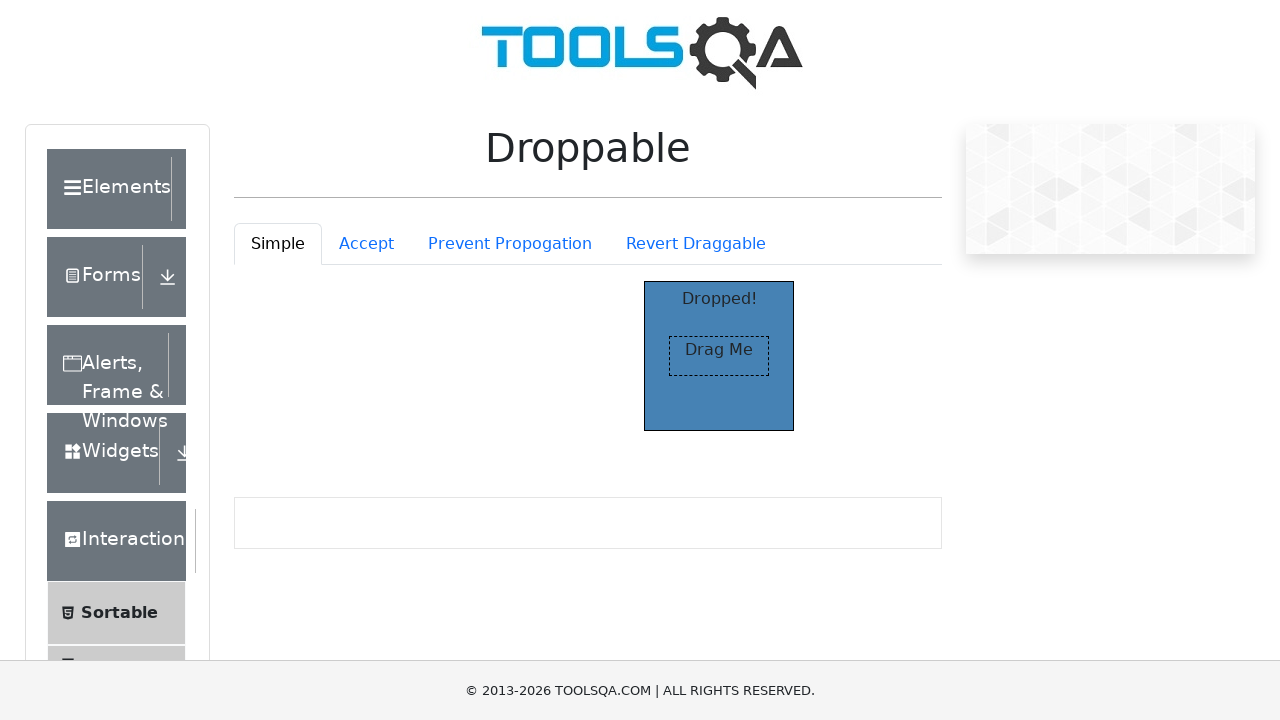